Tests clearing the complete state of all items by checking and unchecking toggle-all

Starting URL: https://demo.playwright.dev/todomvc

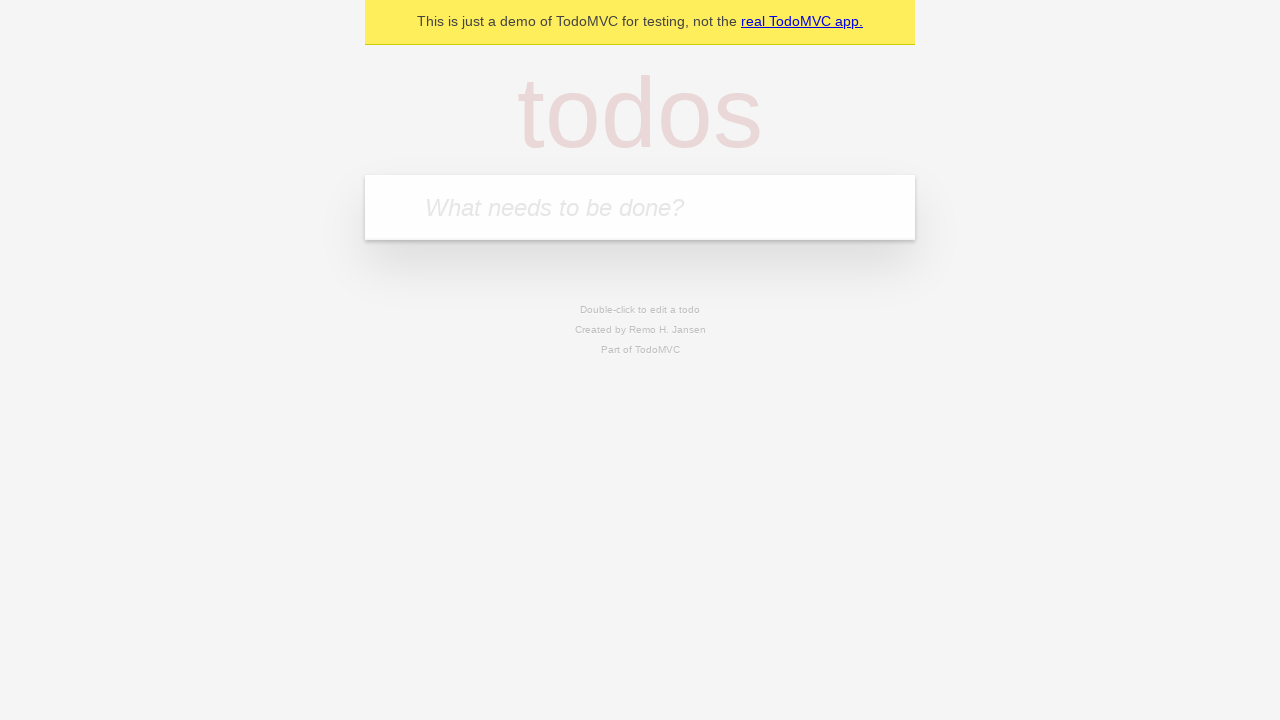

Filled new todo input with 'buy some cheese' on .new-todo
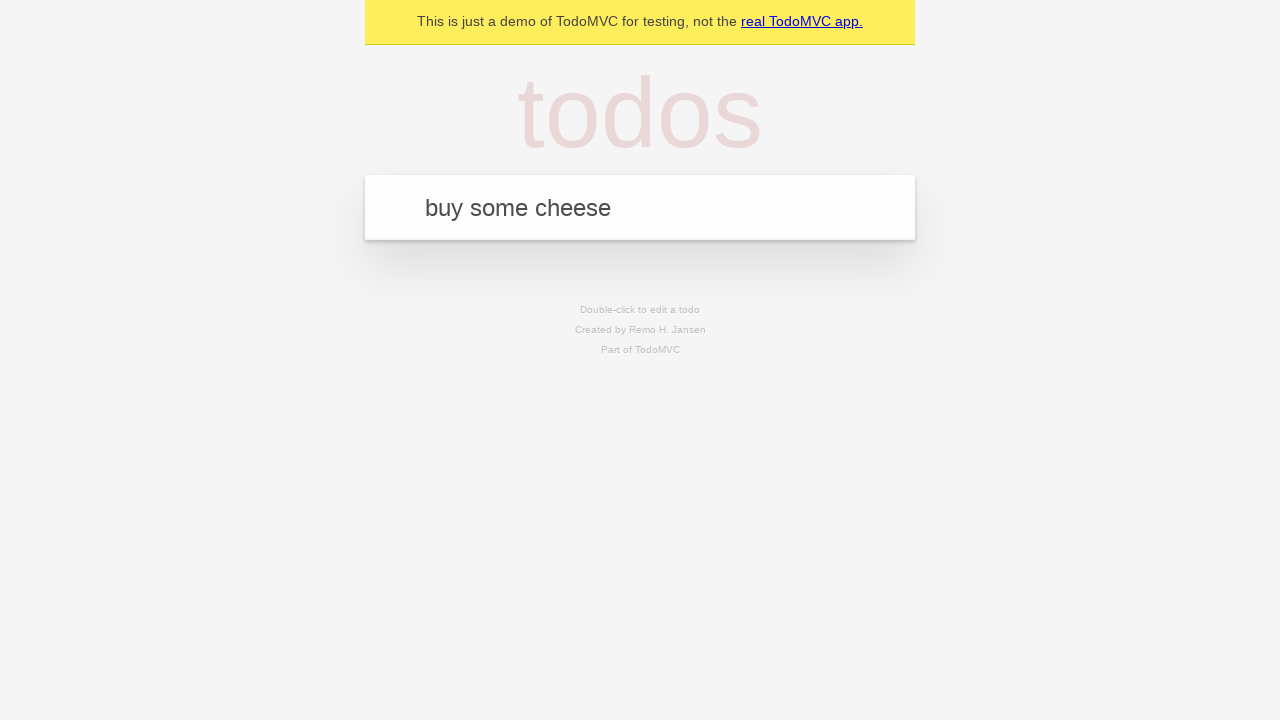

Pressed Enter to create first todo item on .new-todo
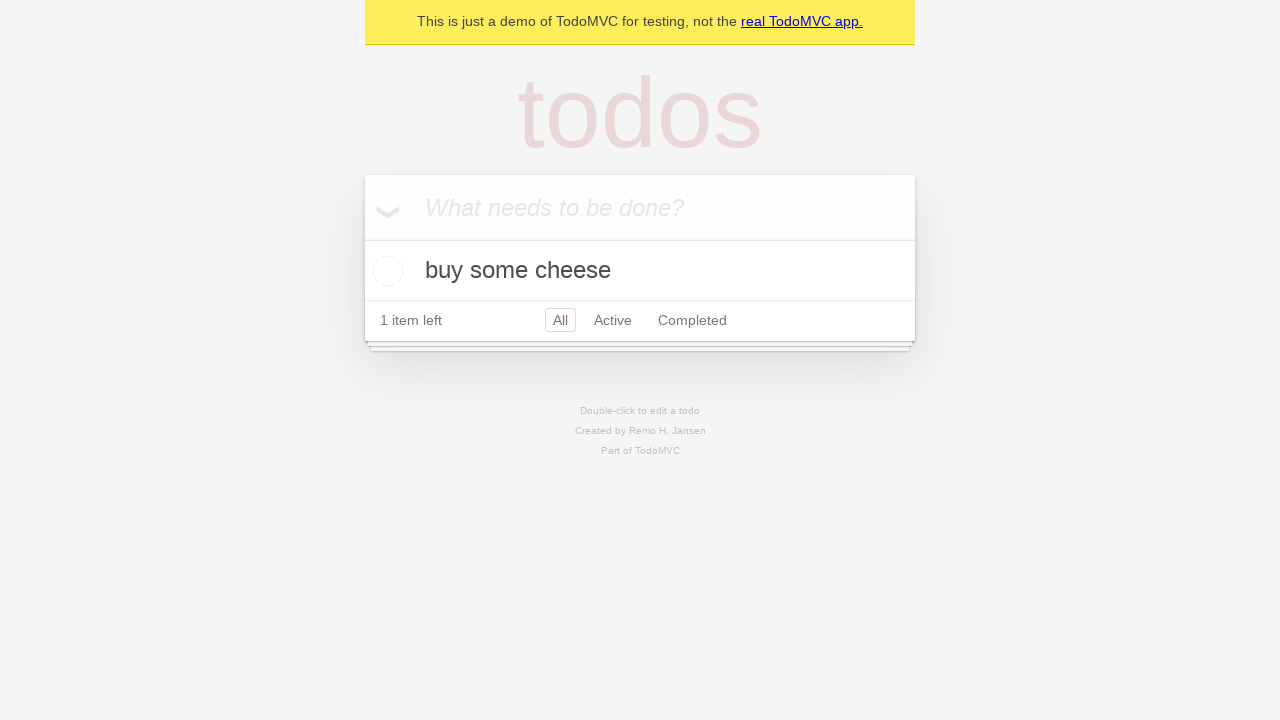

Filled new todo input with 'feed the cat' on .new-todo
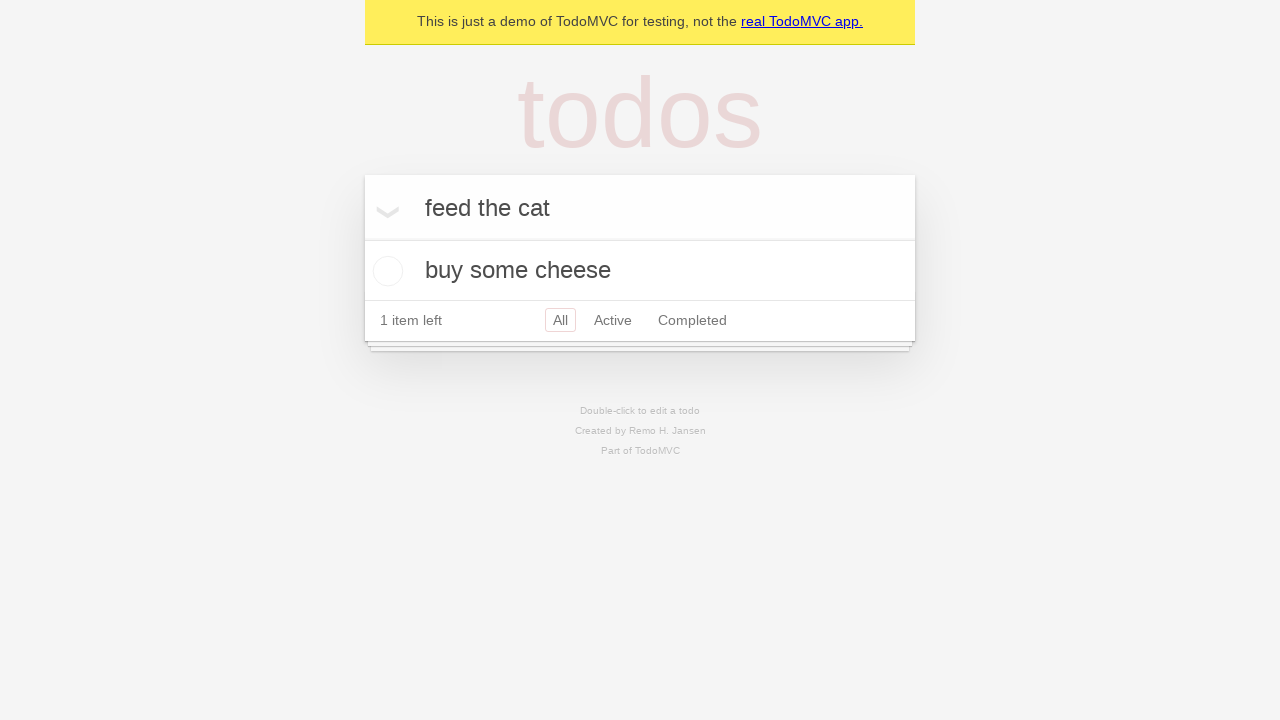

Pressed Enter to create second todo item on .new-todo
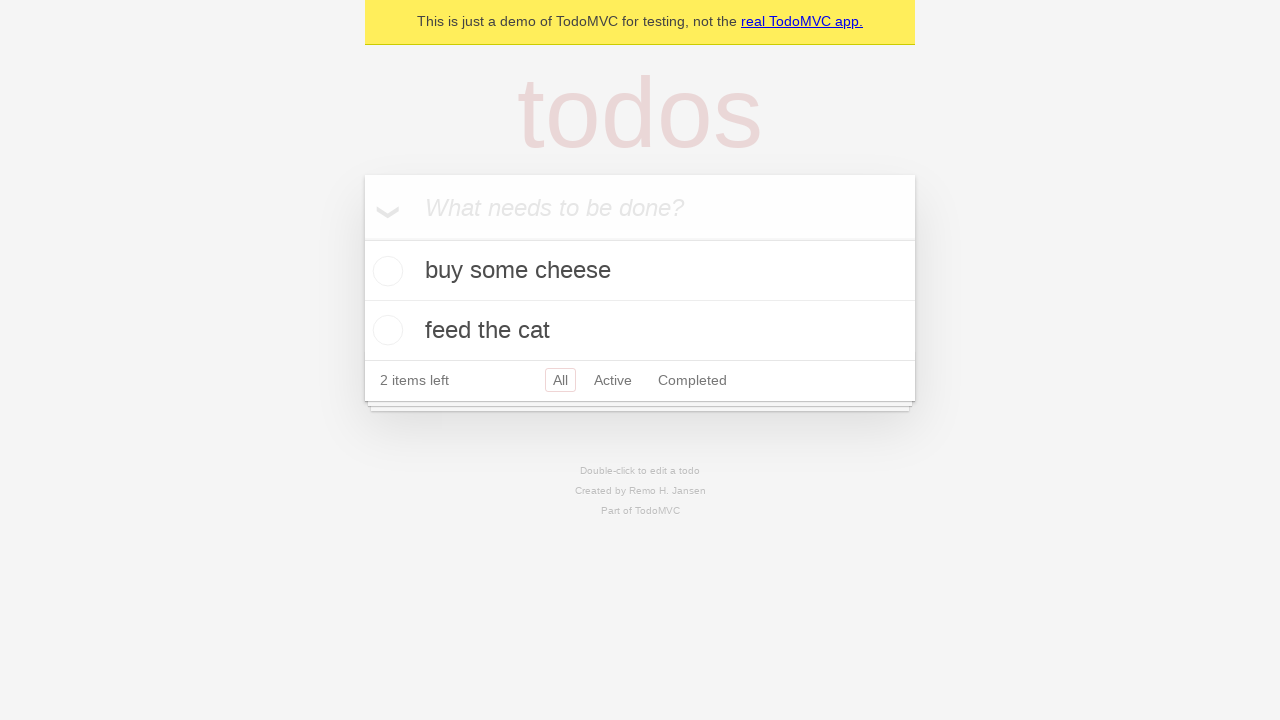

Filled new todo input with 'book a doctors appointment' on .new-todo
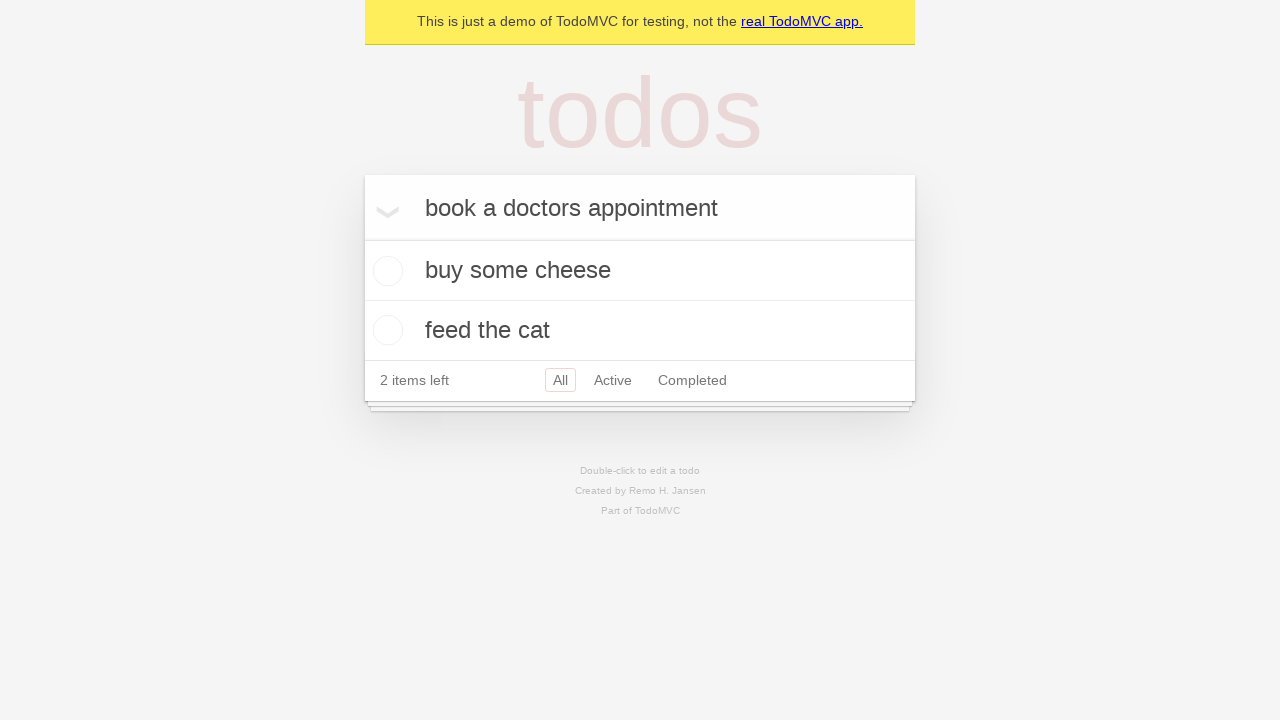

Pressed Enter to create third todo item on .new-todo
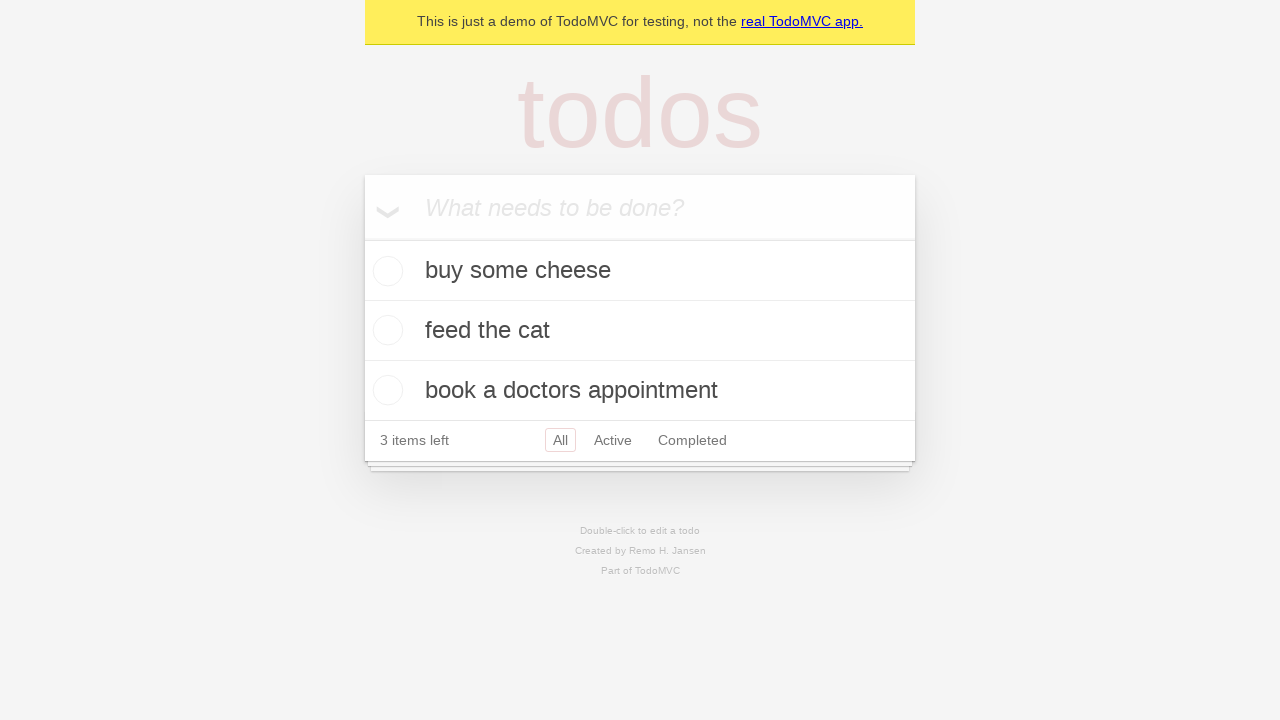

Clicked toggle-all to mark all items as complete at (362, 238) on .toggle-all
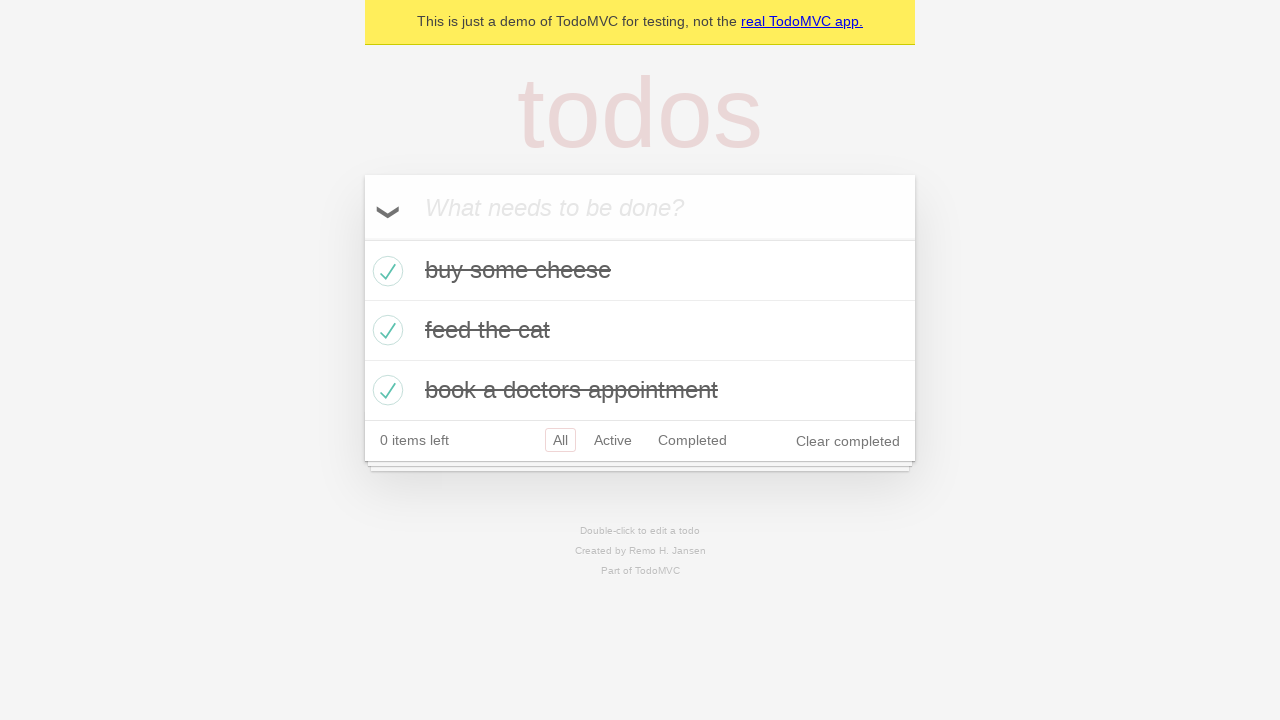

Clicked toggle-all to uncheck all items and clear complete state at (362, 238) on .toggle-all
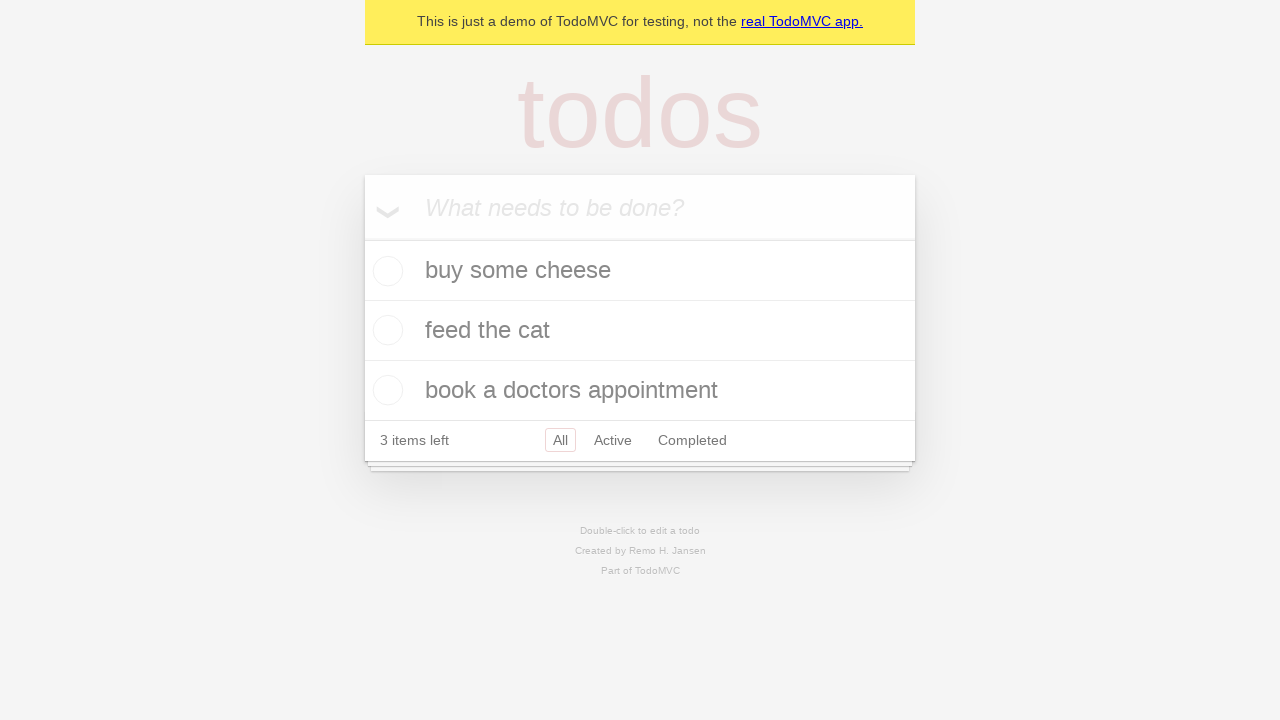

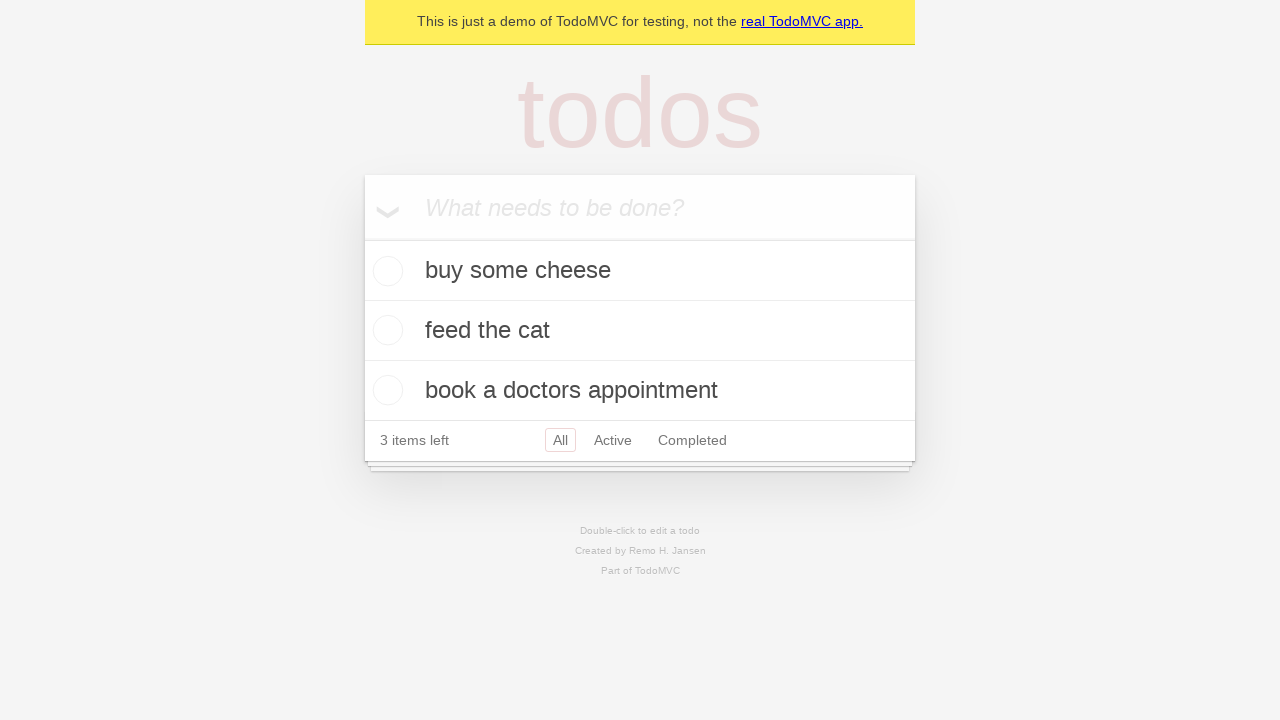